Tests clicking a link on the DemoQA links page using partial link text matching for "Bad Request" link

Starting URL: https://demoqa.com/links

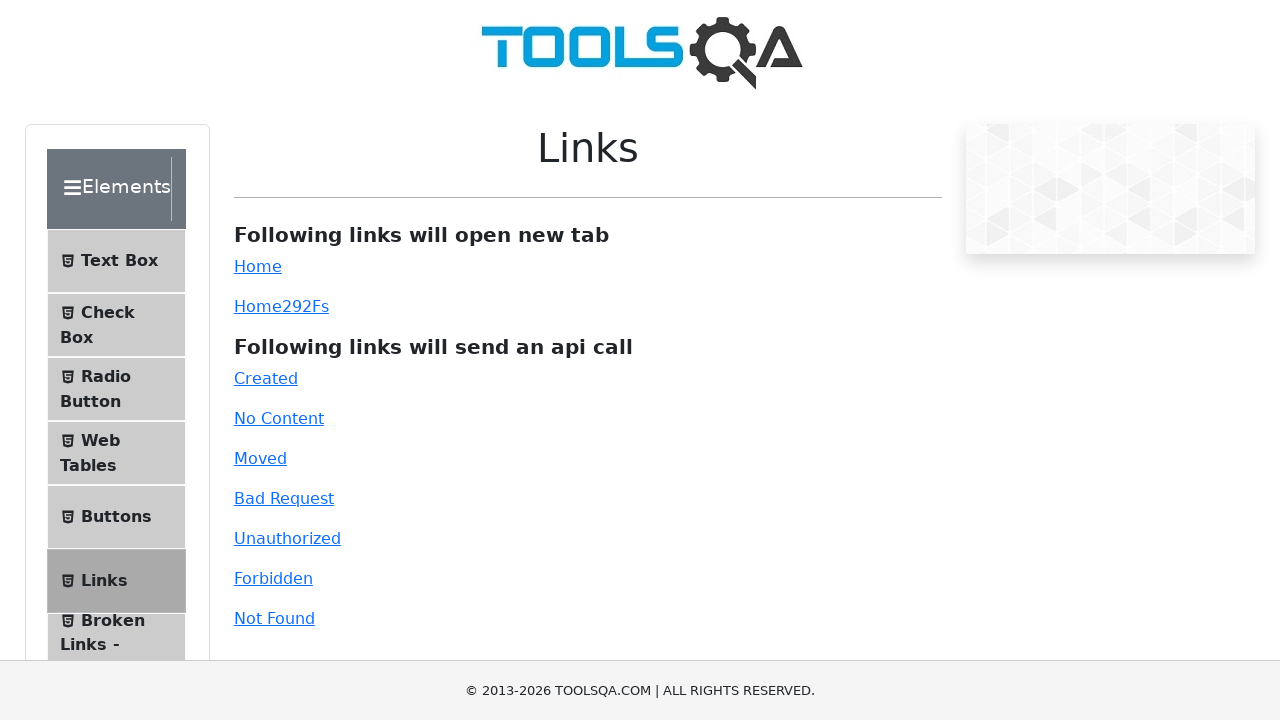

Clicked 'Bad Request' link using partial text match at (284, 498) on a:has-text('Bad Reque')
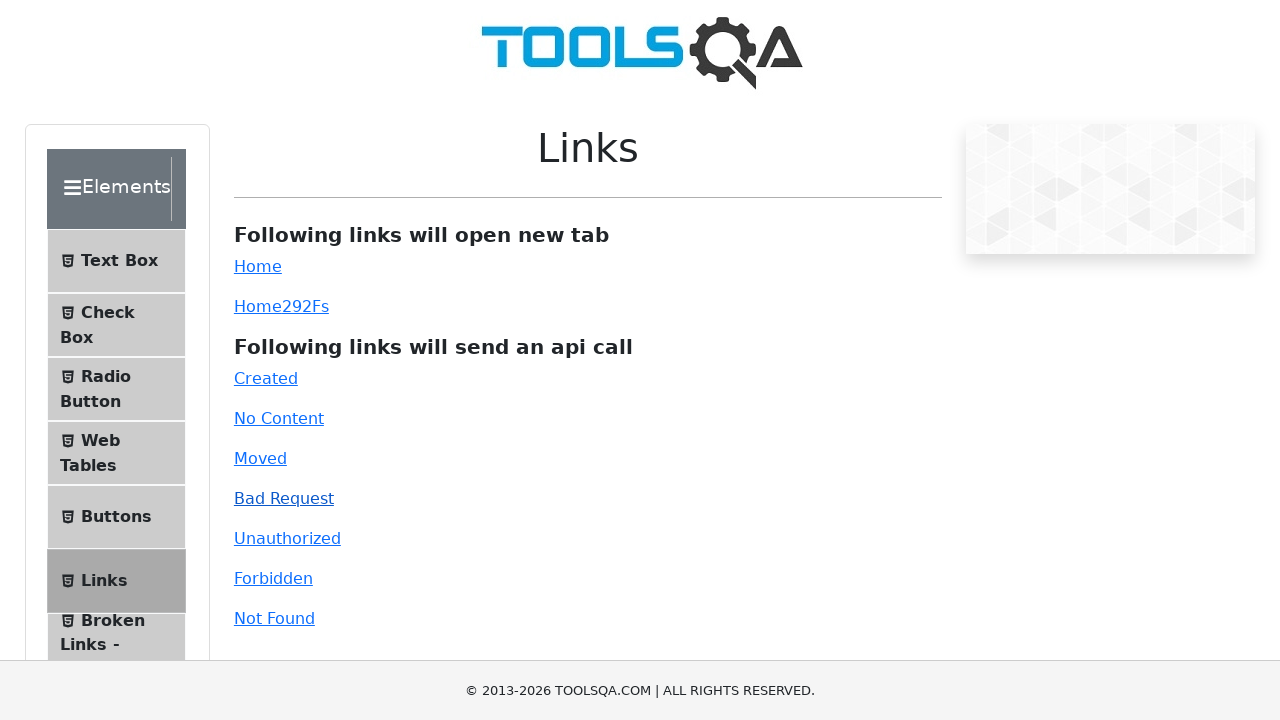

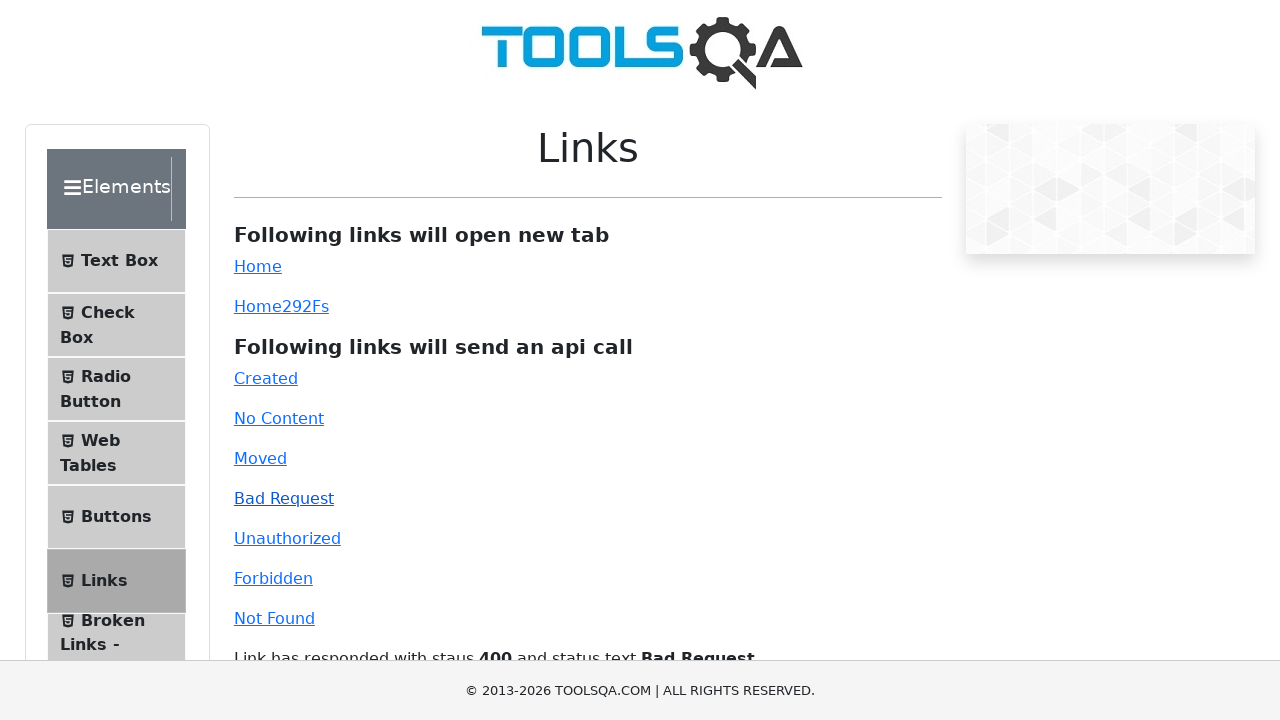